Tests that the dropdown menu starts hidden on the index page

Starting URL: http://mhunterak.github.io/index.html

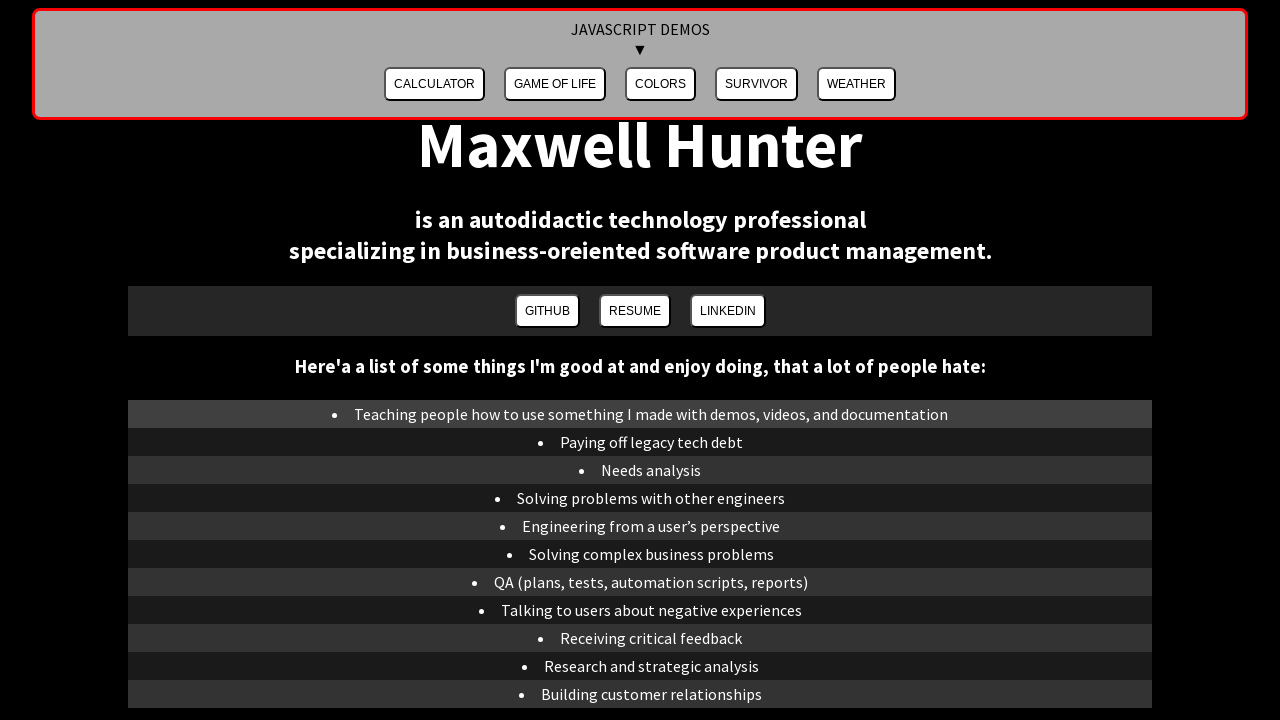

Navigated to index page
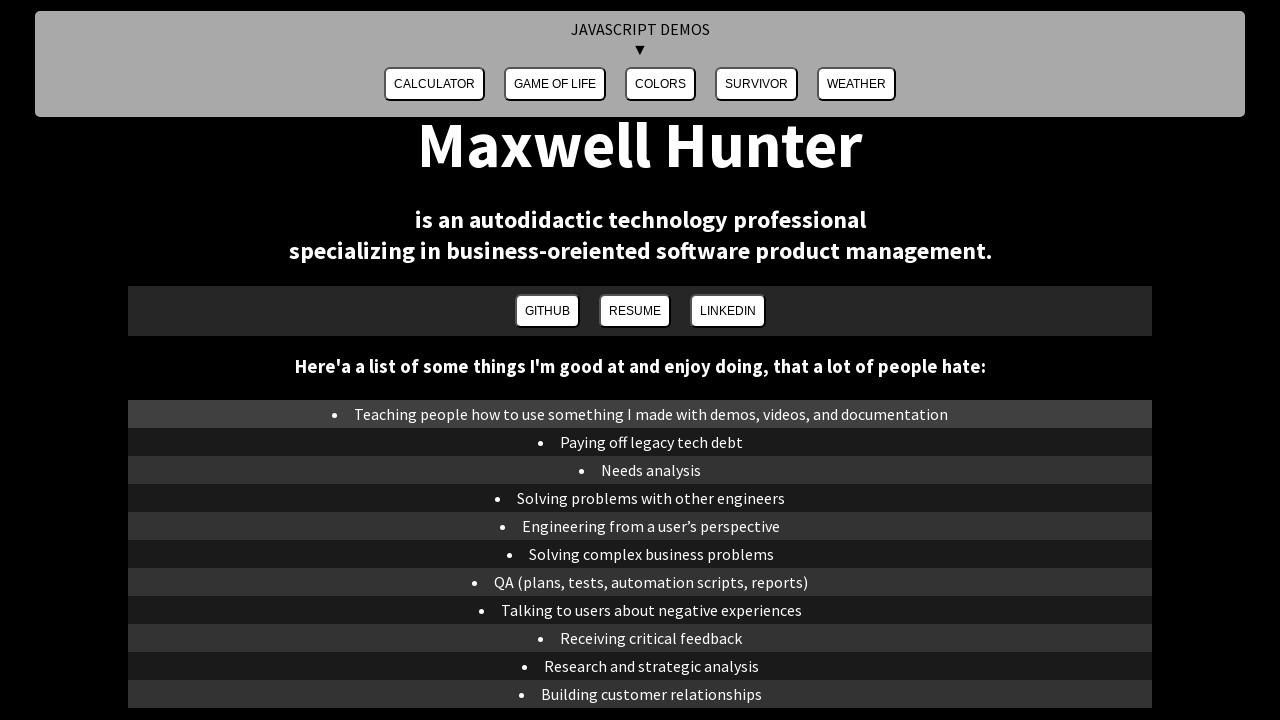

Located dropdown menu element with id 'Demos'
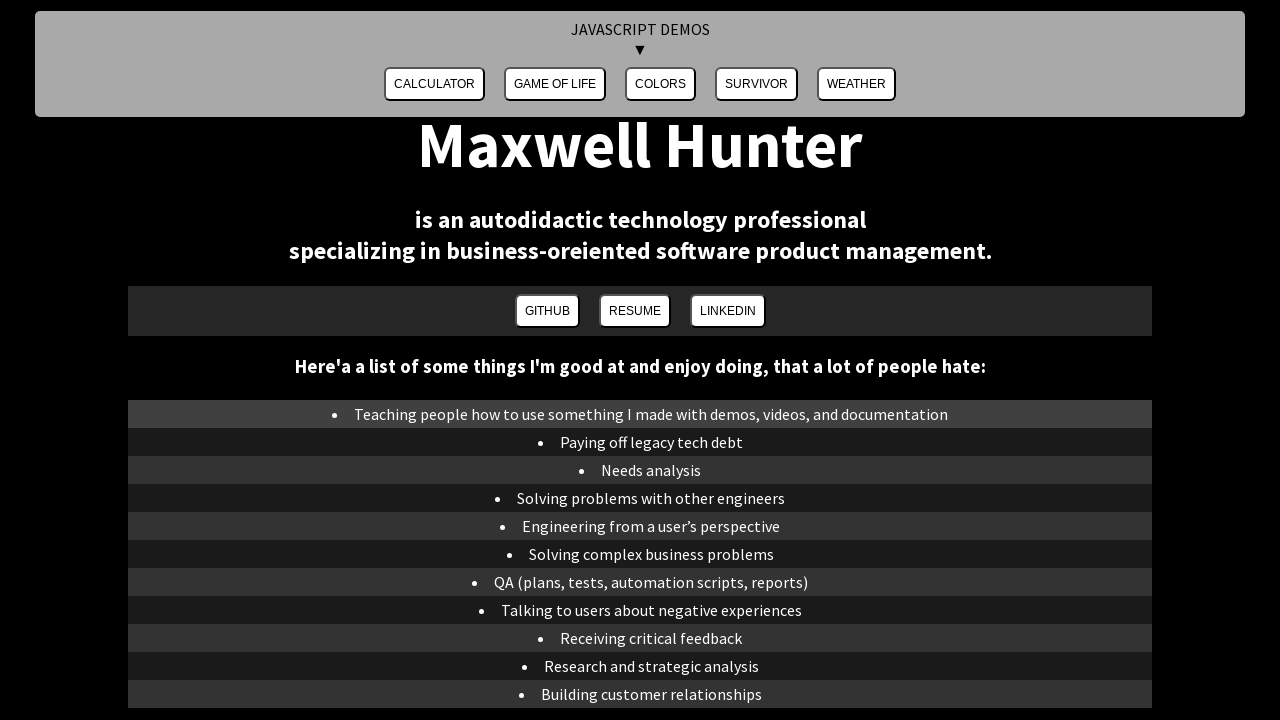

Verified dropdown menu starts hidden
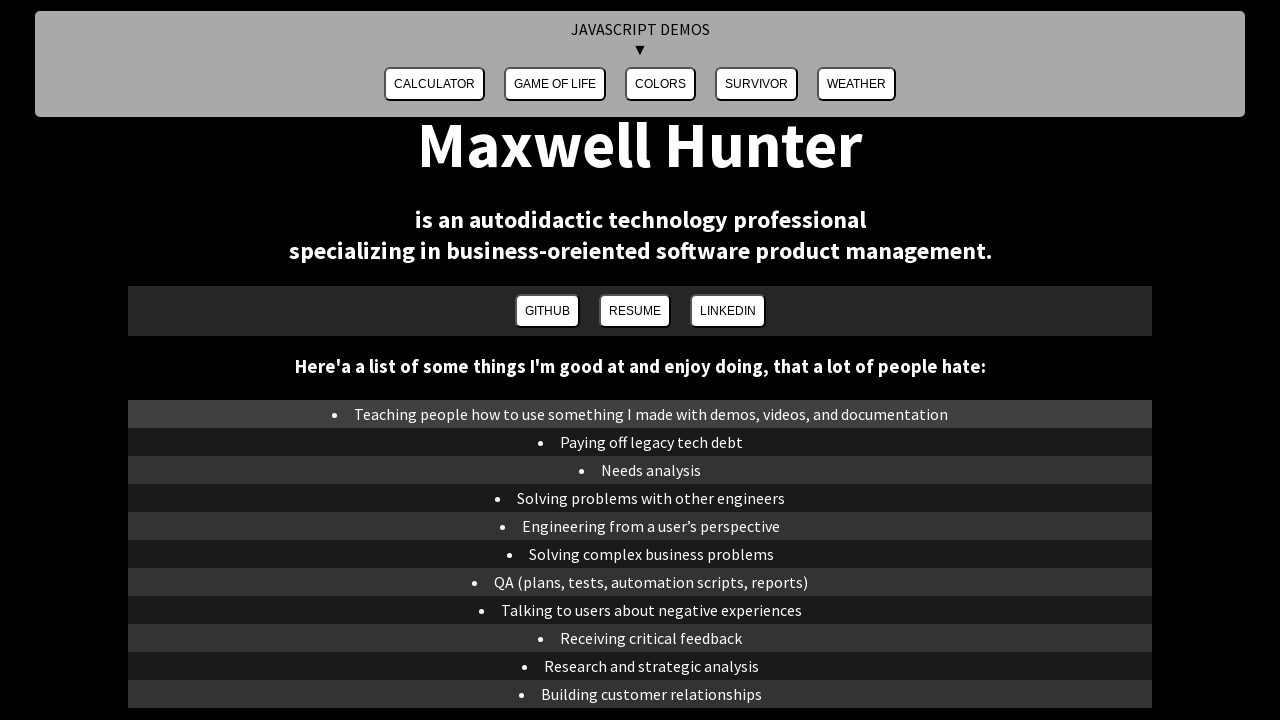

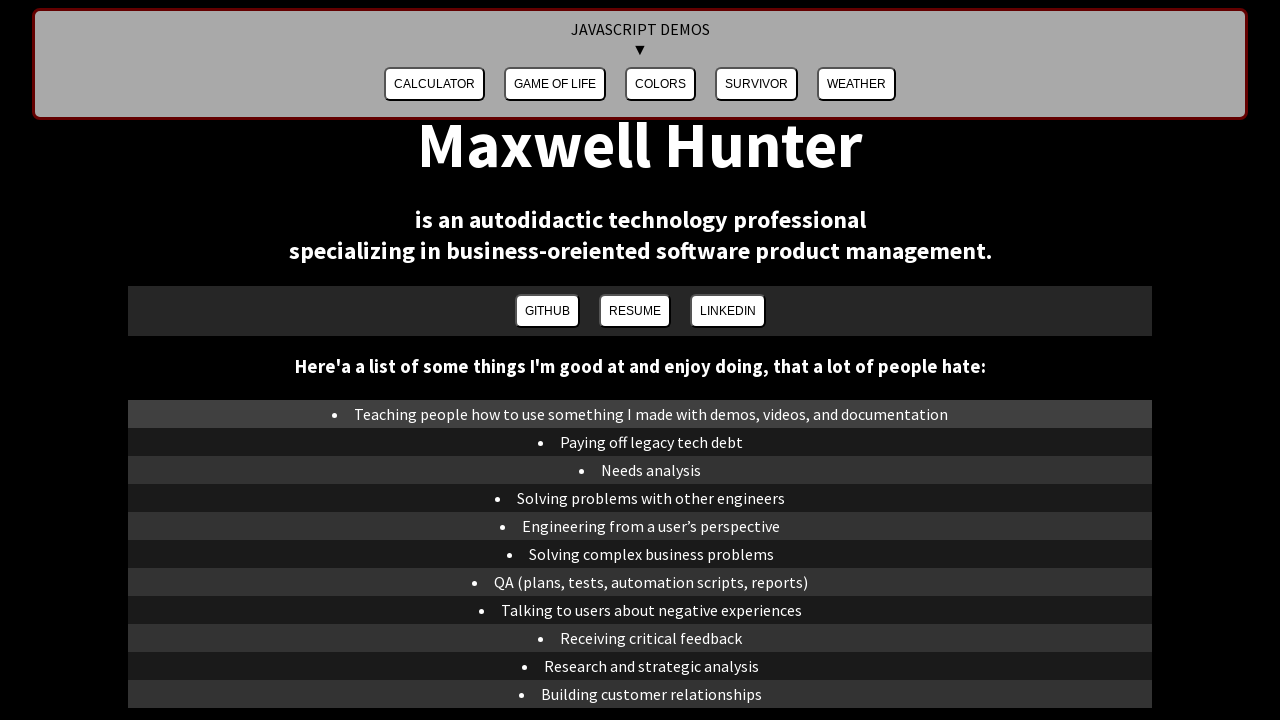